Scrapes polling data from RealClearPolling for multiple battleground states in the 2024 presidential election, navigating to each state's polling page and extracting data from tables.

Starting URL: https://www.realclearpolling.com/polls/president/general/2024/pennsylvania/trump-vs-harris

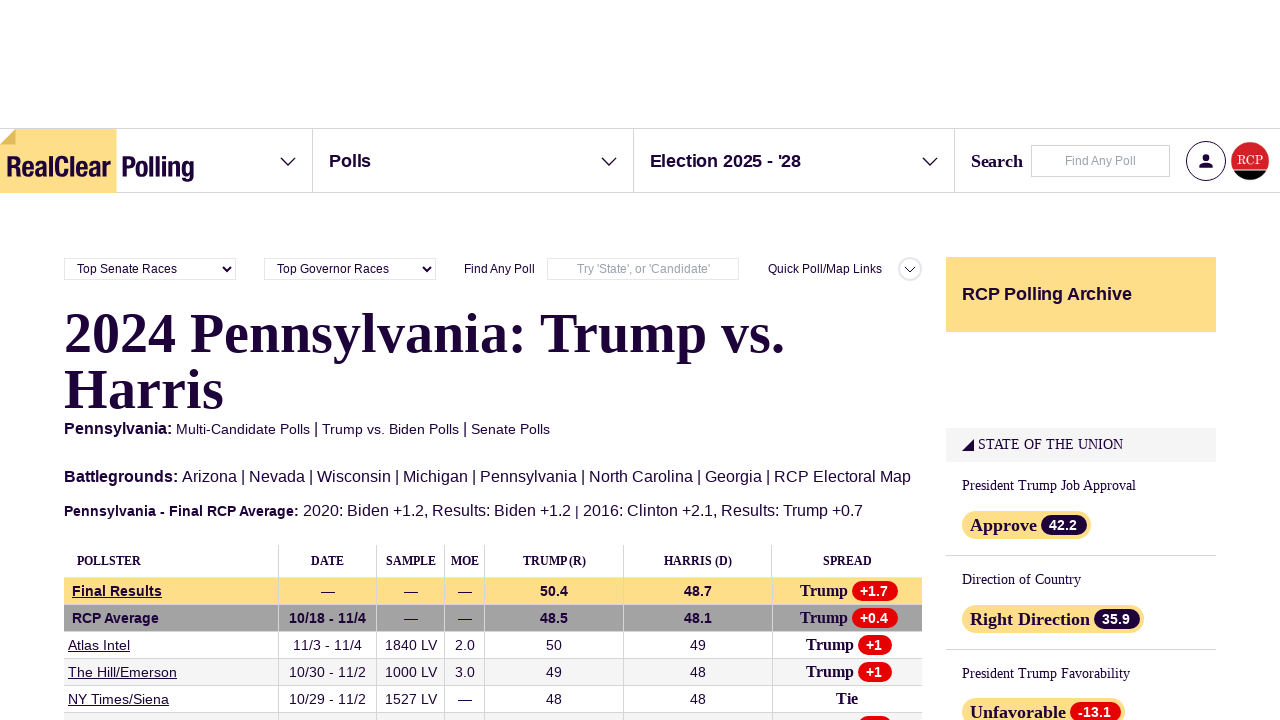

Waited for polling table to load on Pennsylvania page
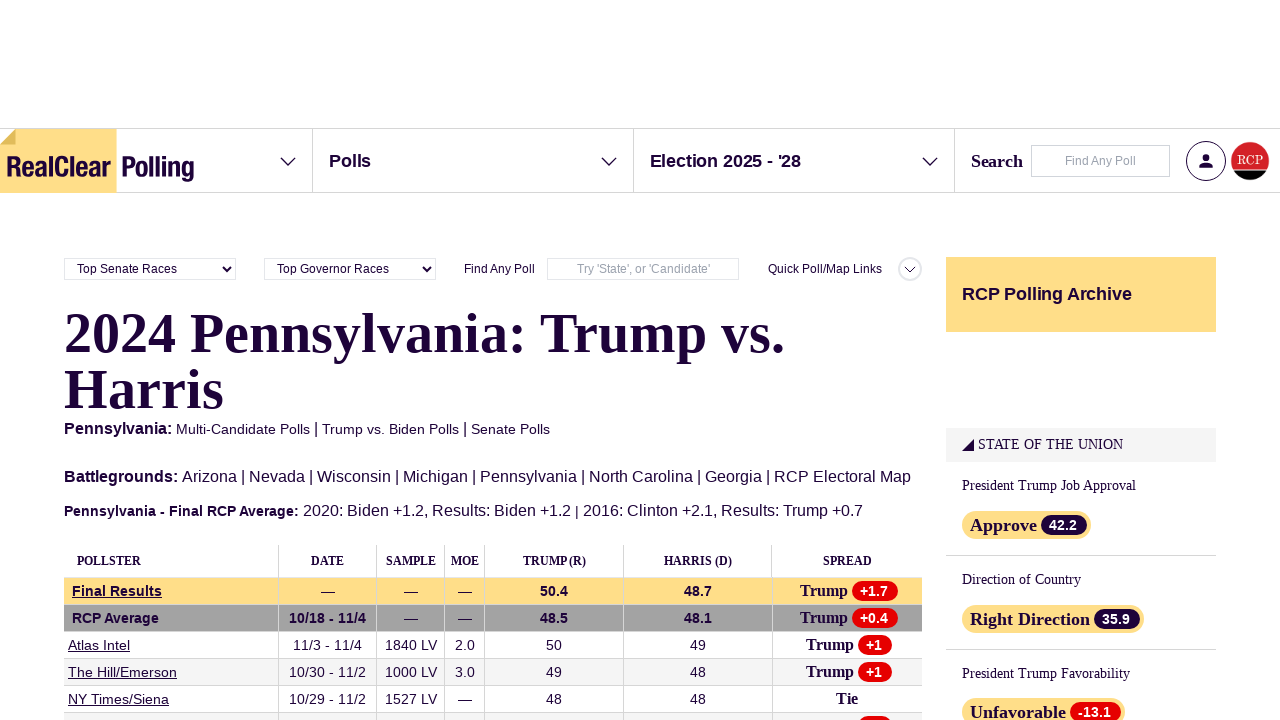

Navigated to North Carolina polling page
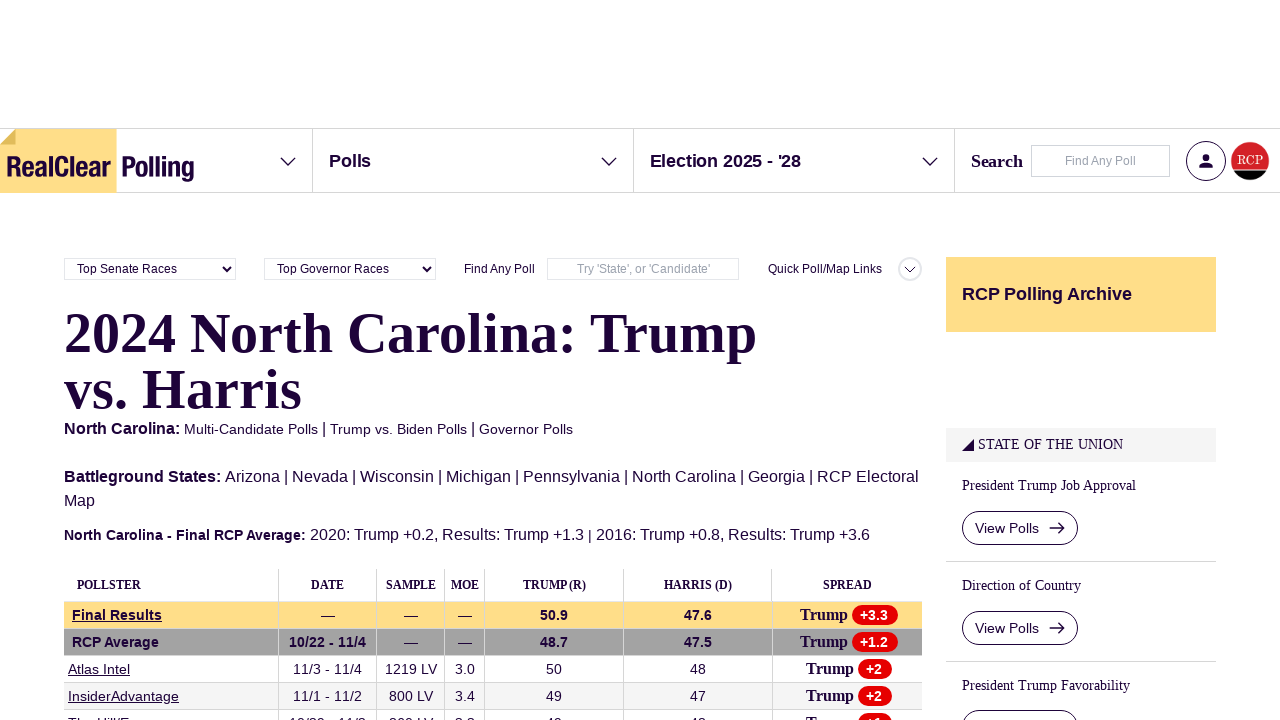

Waited for polling table to load on North Carolina page
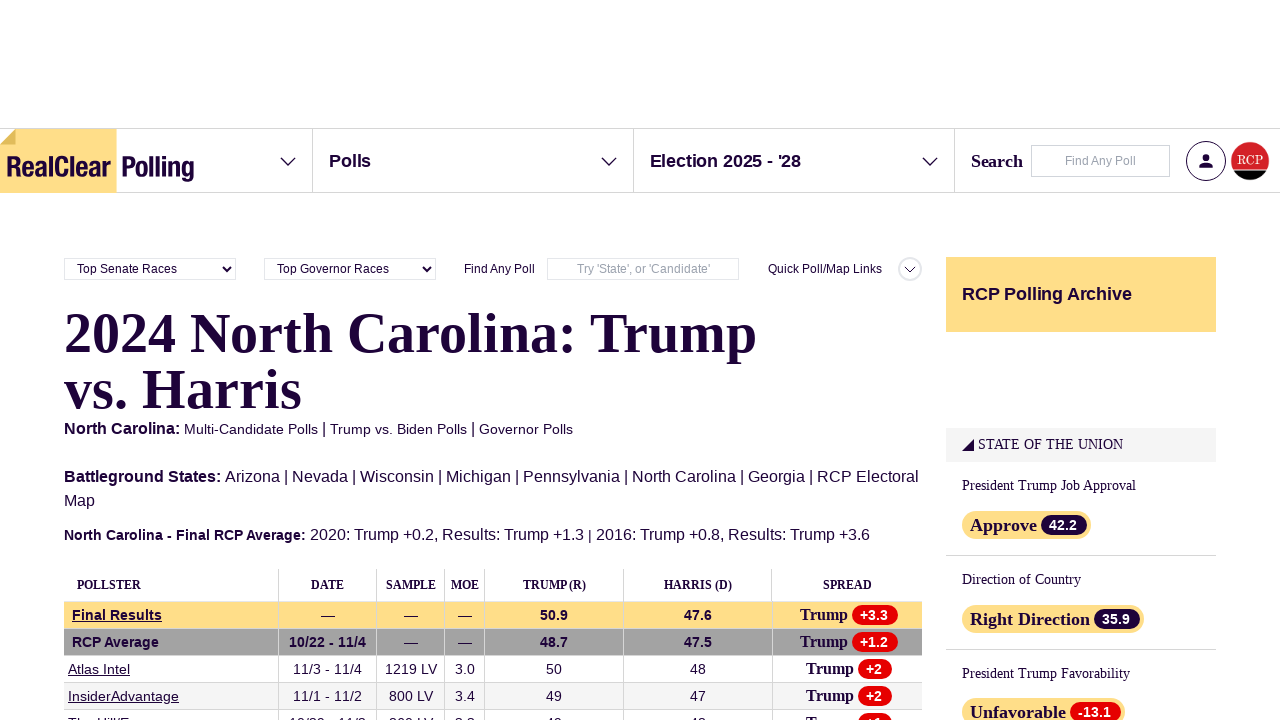

Navigated to Georgia polling page
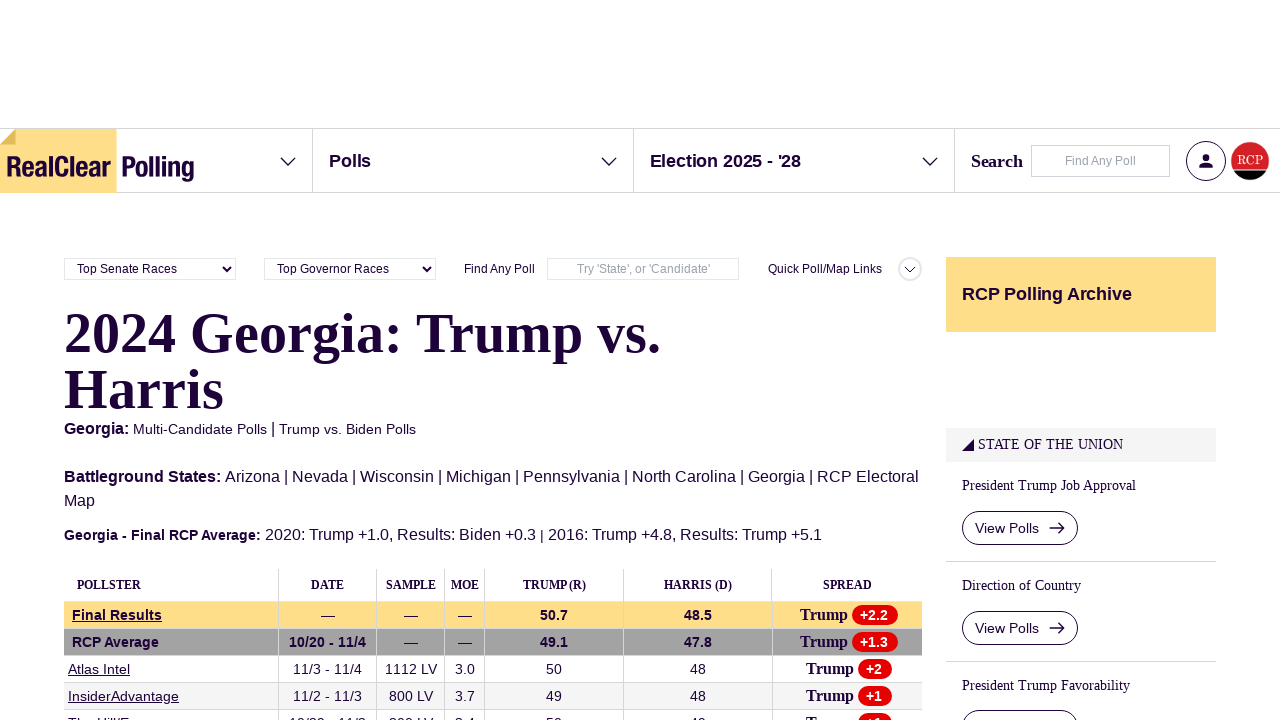

Waited for polling table to load on Georgia page
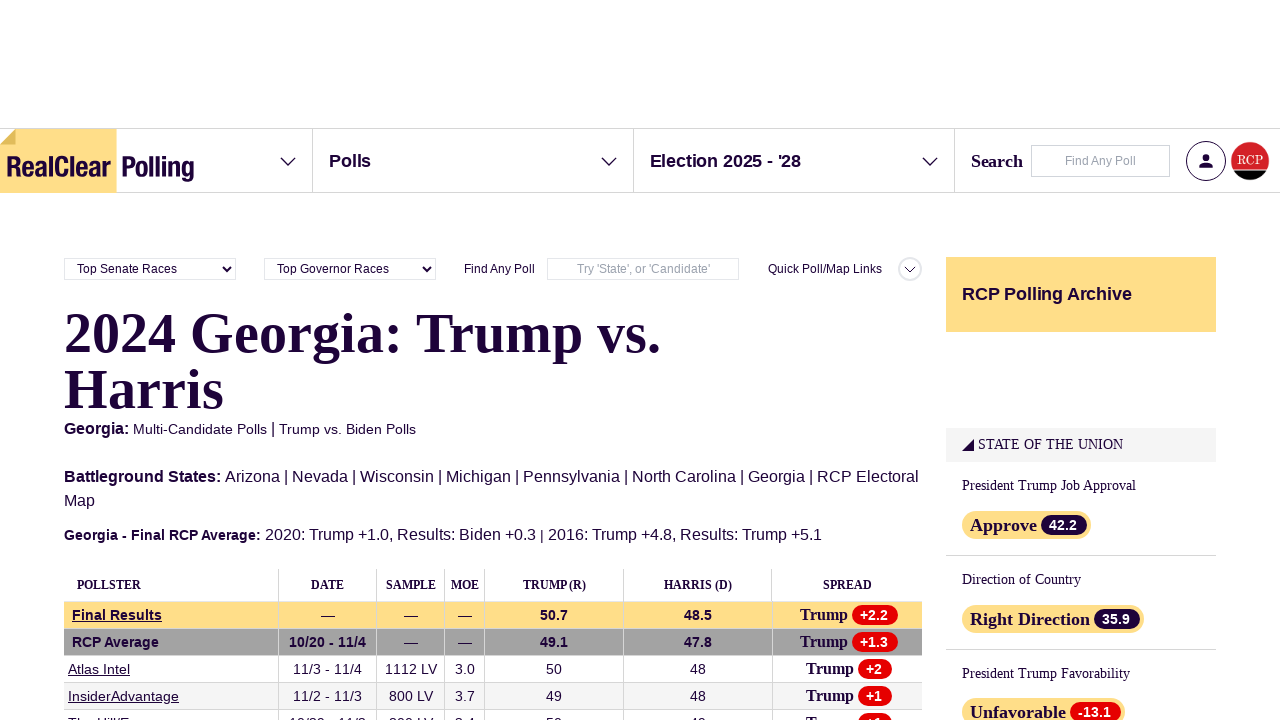

Navigated to Wisconsin polling page
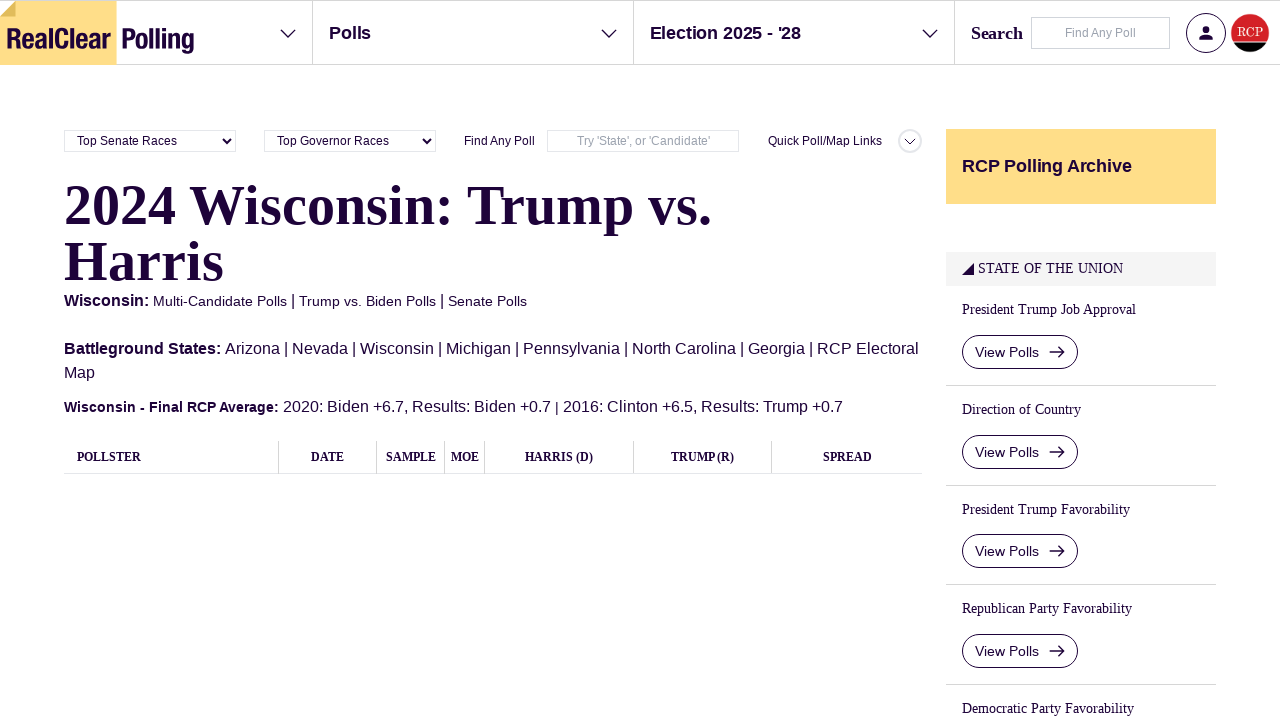

Waited for polling table to load on Wisconsin page
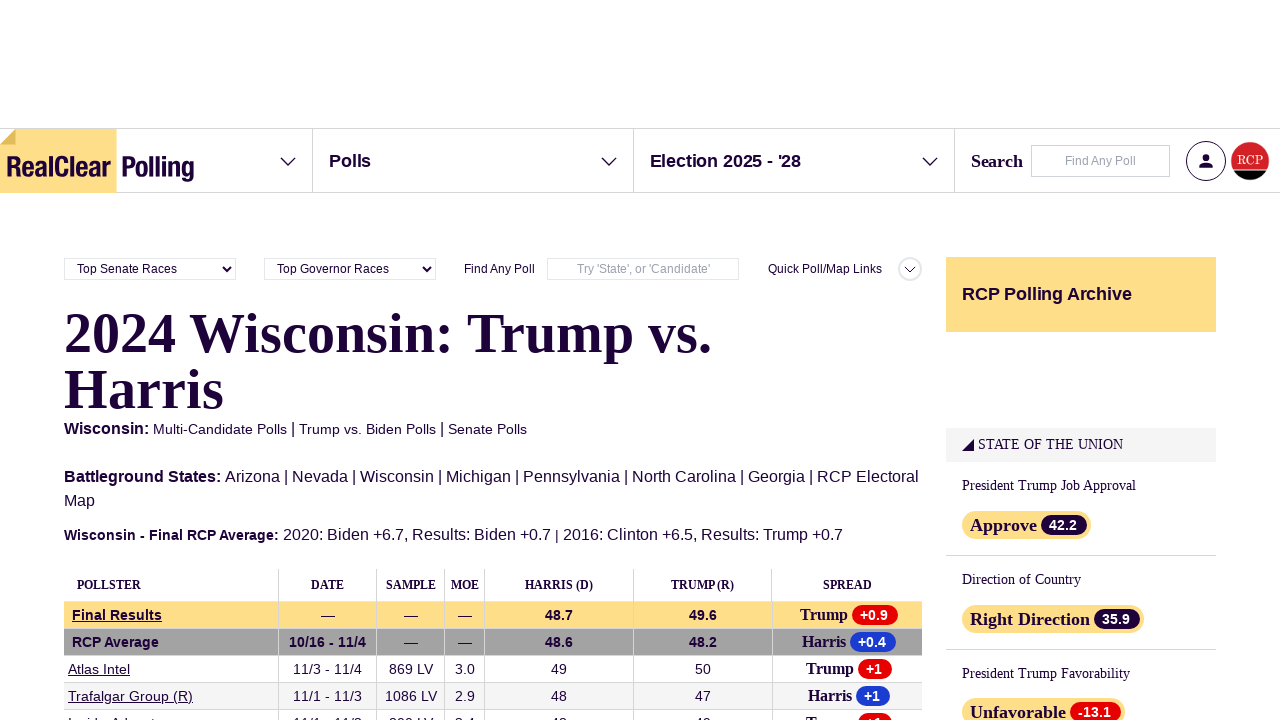

Navigated to Michigan polling page
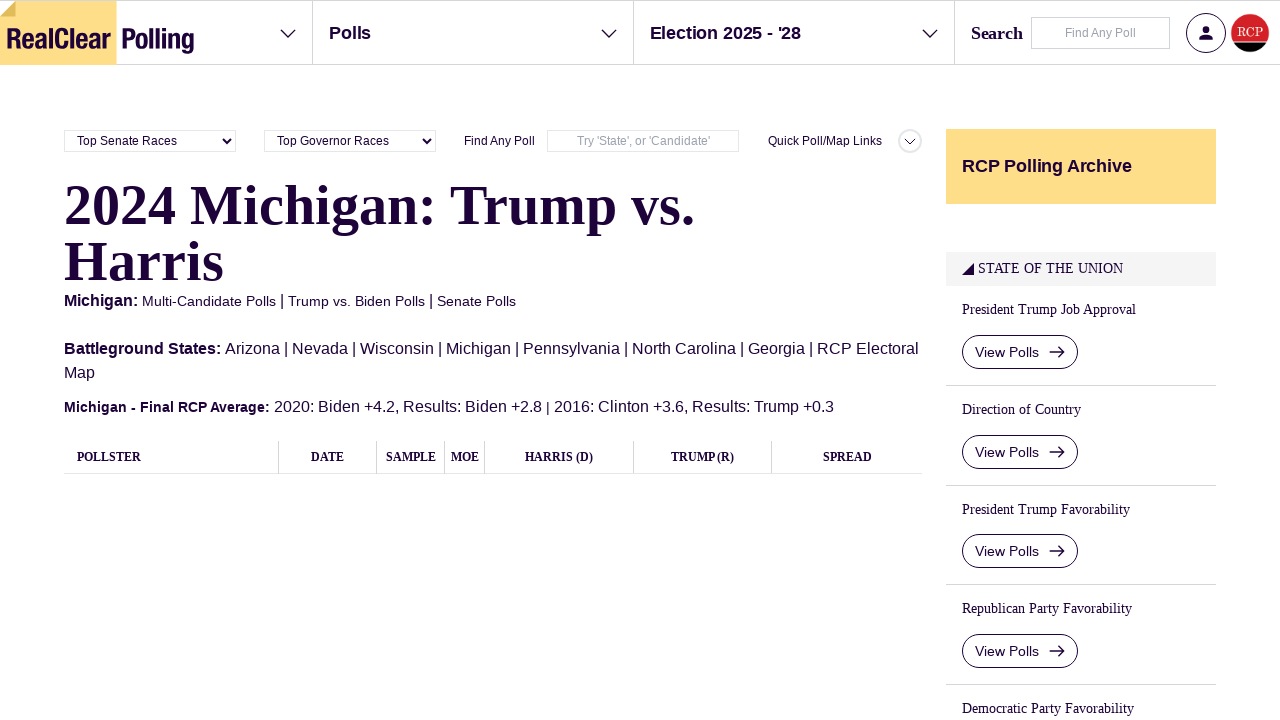

Waited for polling table to load on Michigan page
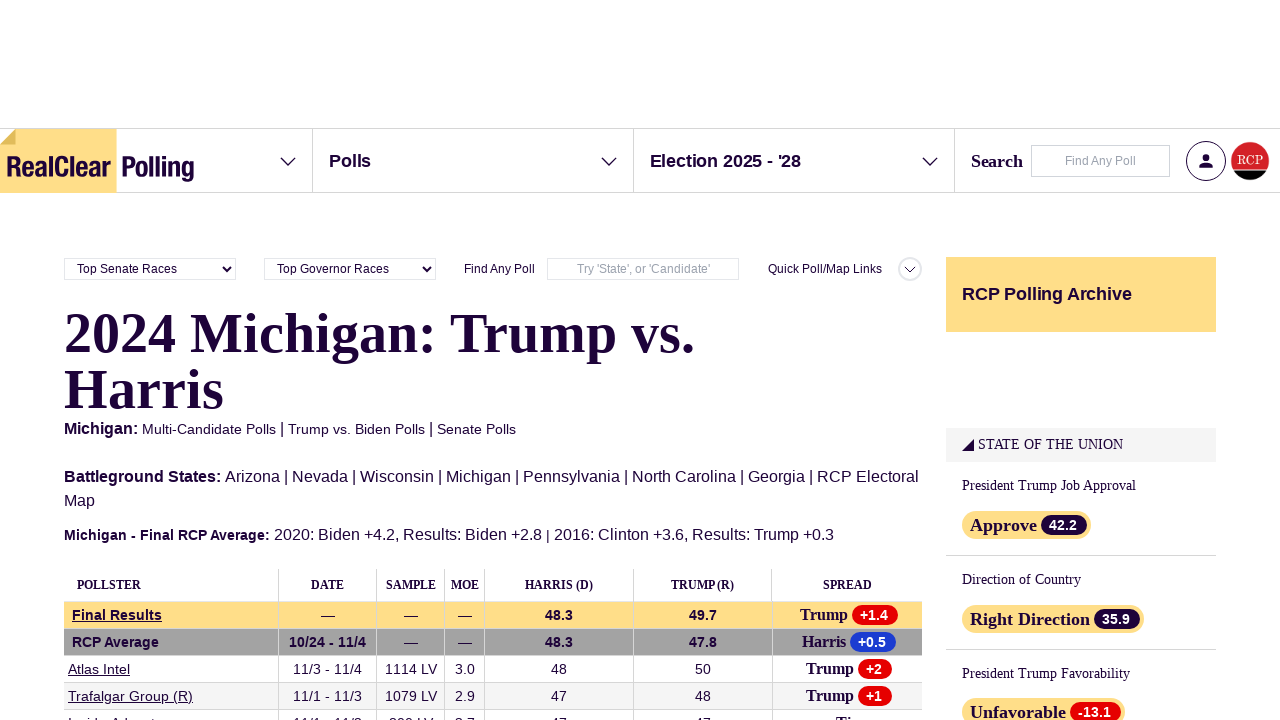

Navigated to Arizona polling page
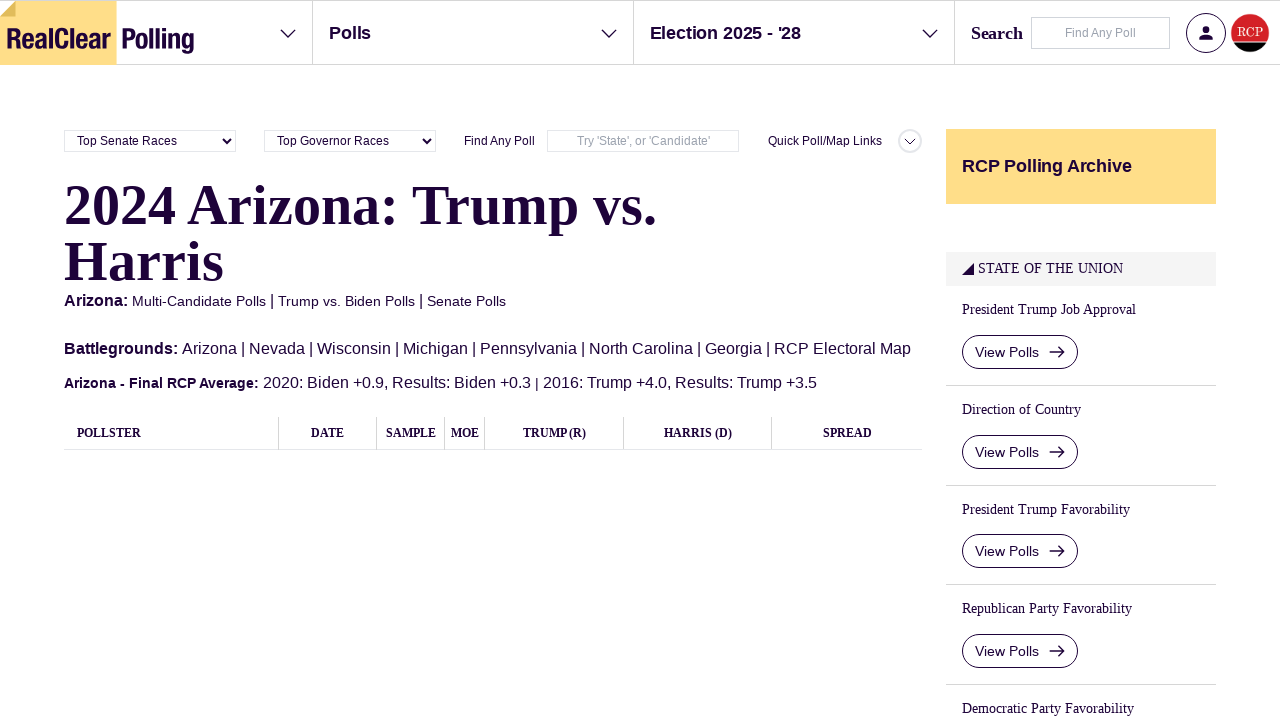

Waited for polling table to load on Arizona page
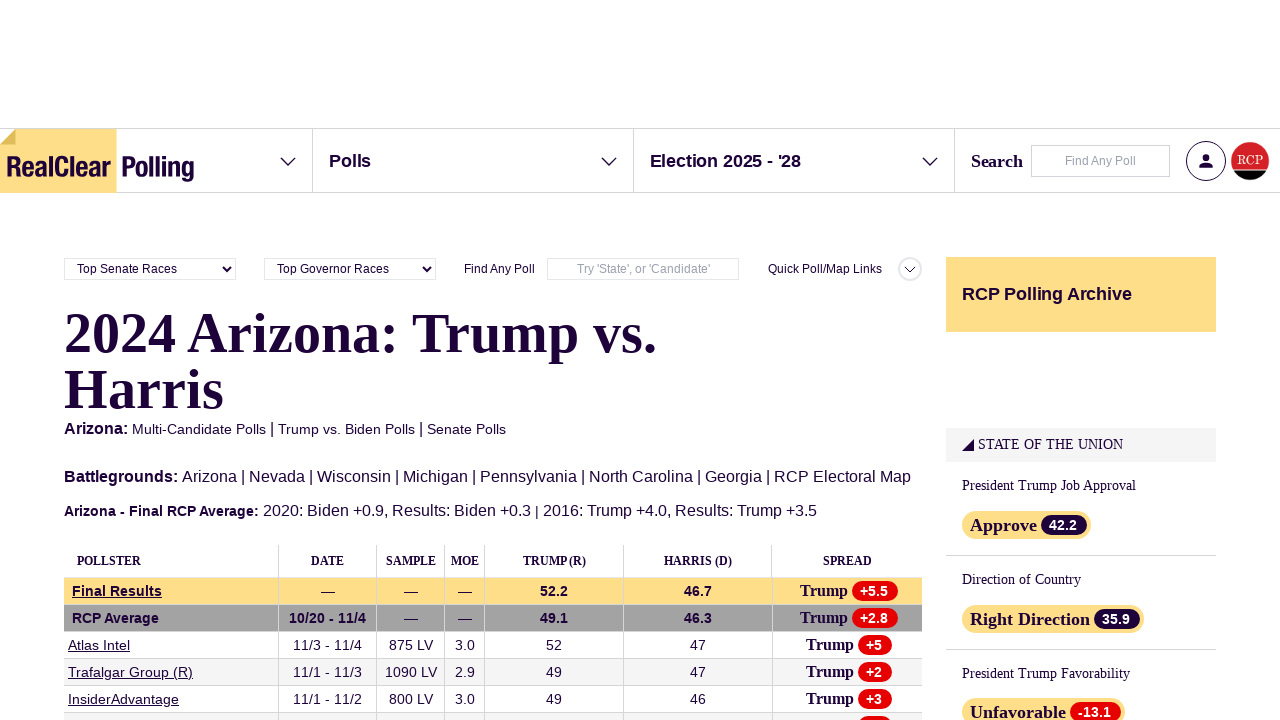

Navigated to Nevada polling page
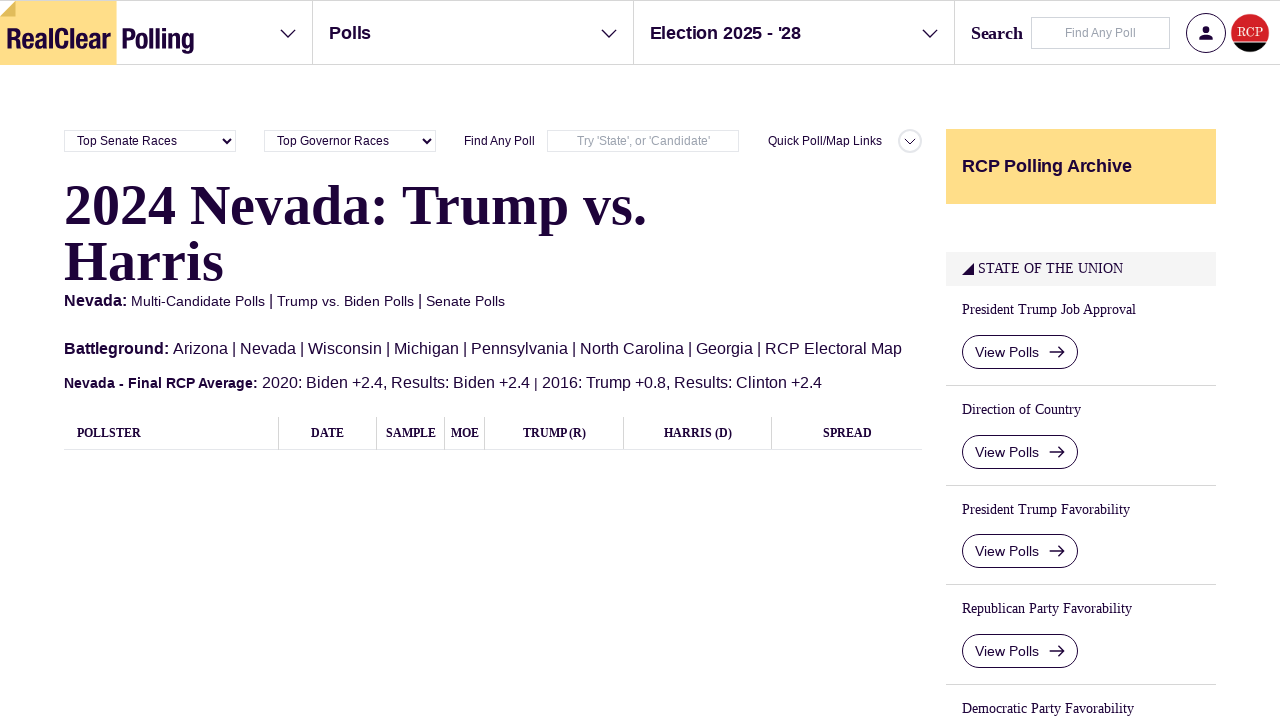

Waited for polling table to load on Nevada page
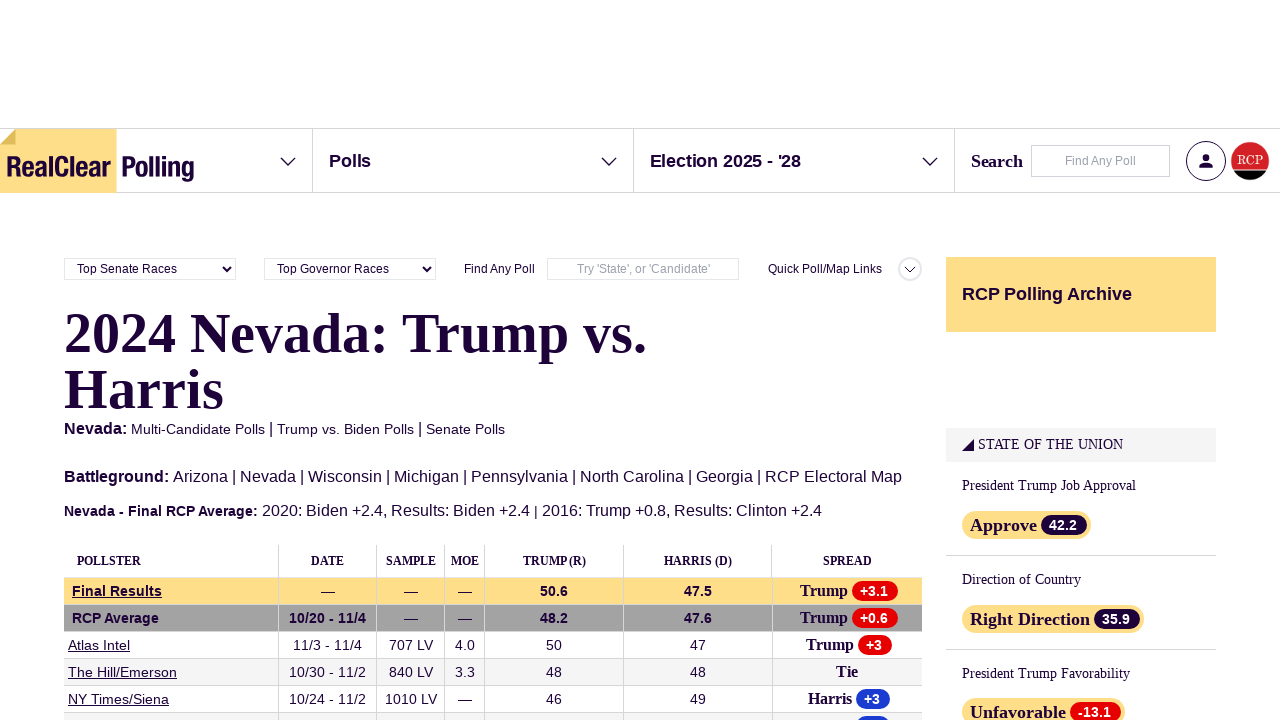

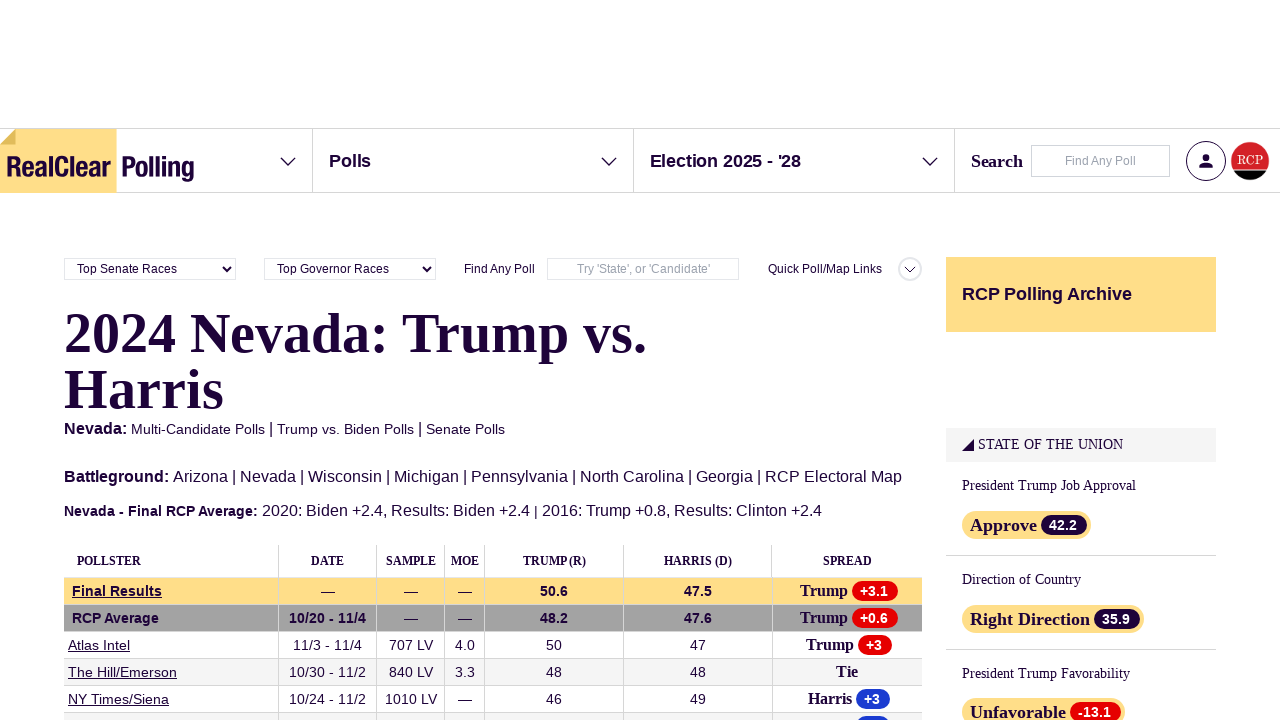